Tests a form submission on demoqa.com by filling in full name, email, current address and permanent address fields, then clicking submit

Starting URL: http://demoqa.com/text-box

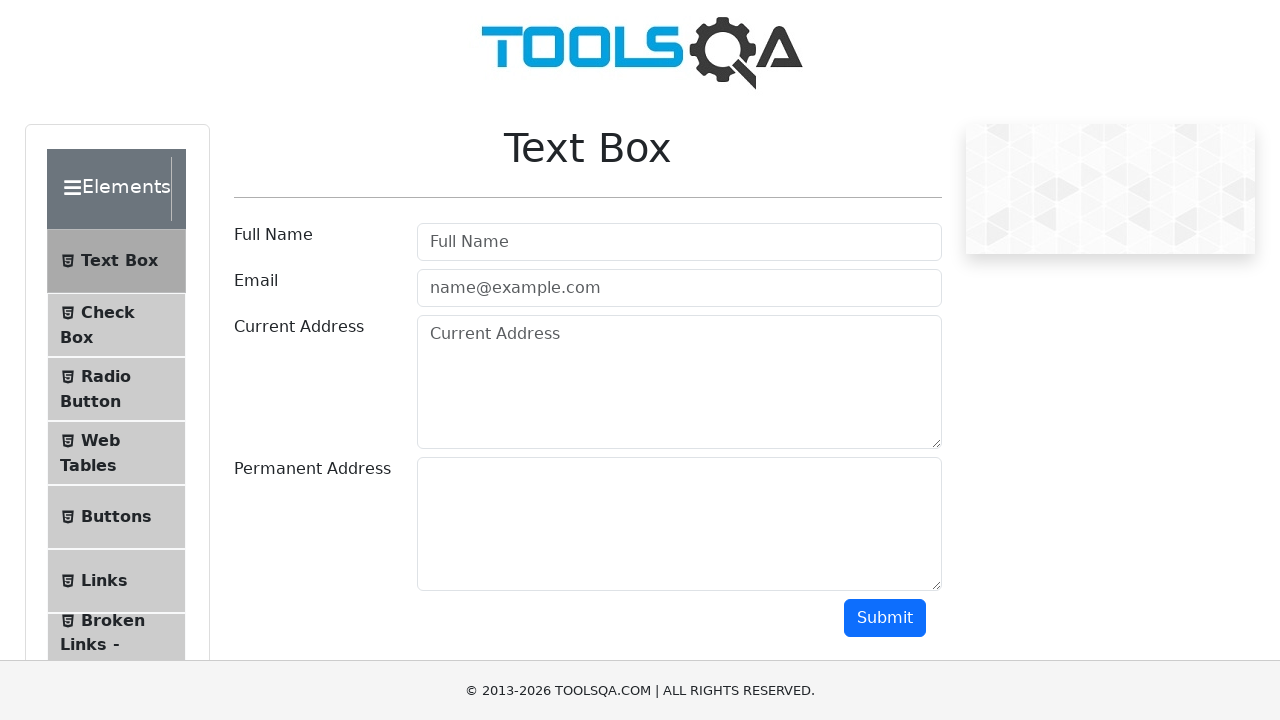

Filled Full Name field with 'Automation' on div[id='userName-wrapper'] > :nth-child(2) > :nth-child(1)
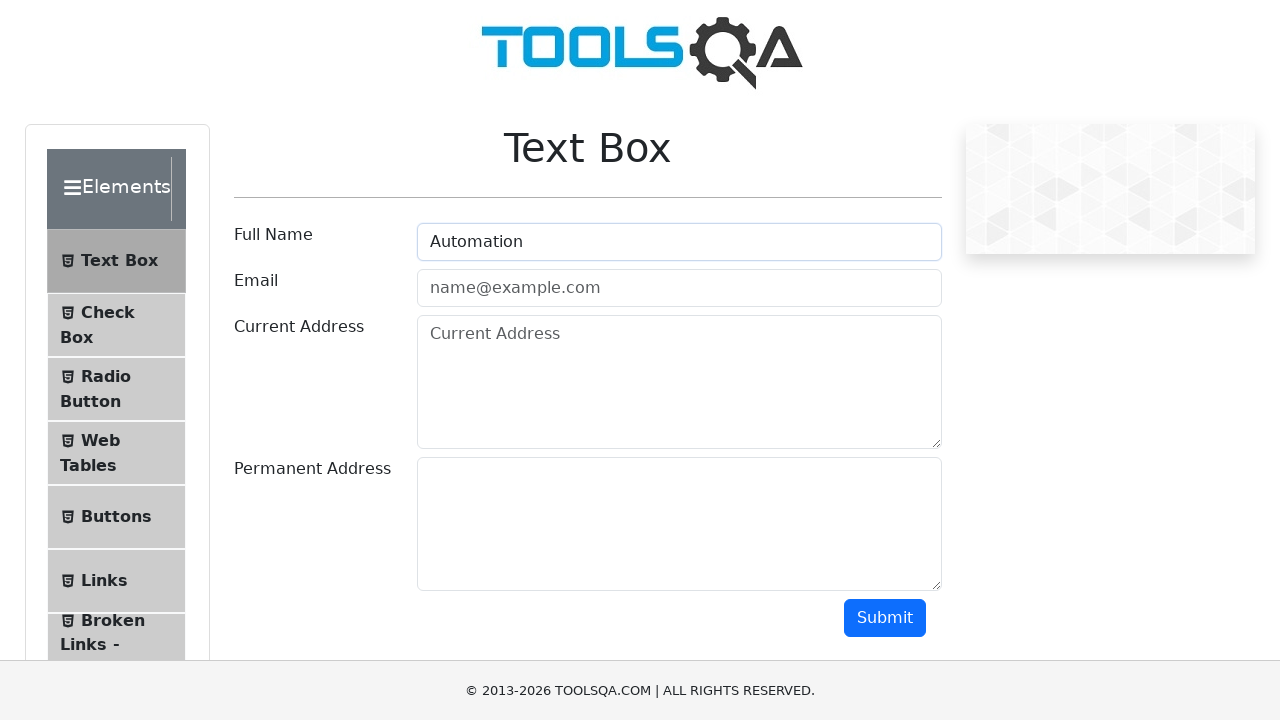

Filled Email field with 'Testing@gmail.com' on div[id='userEmail-wrapper'] input
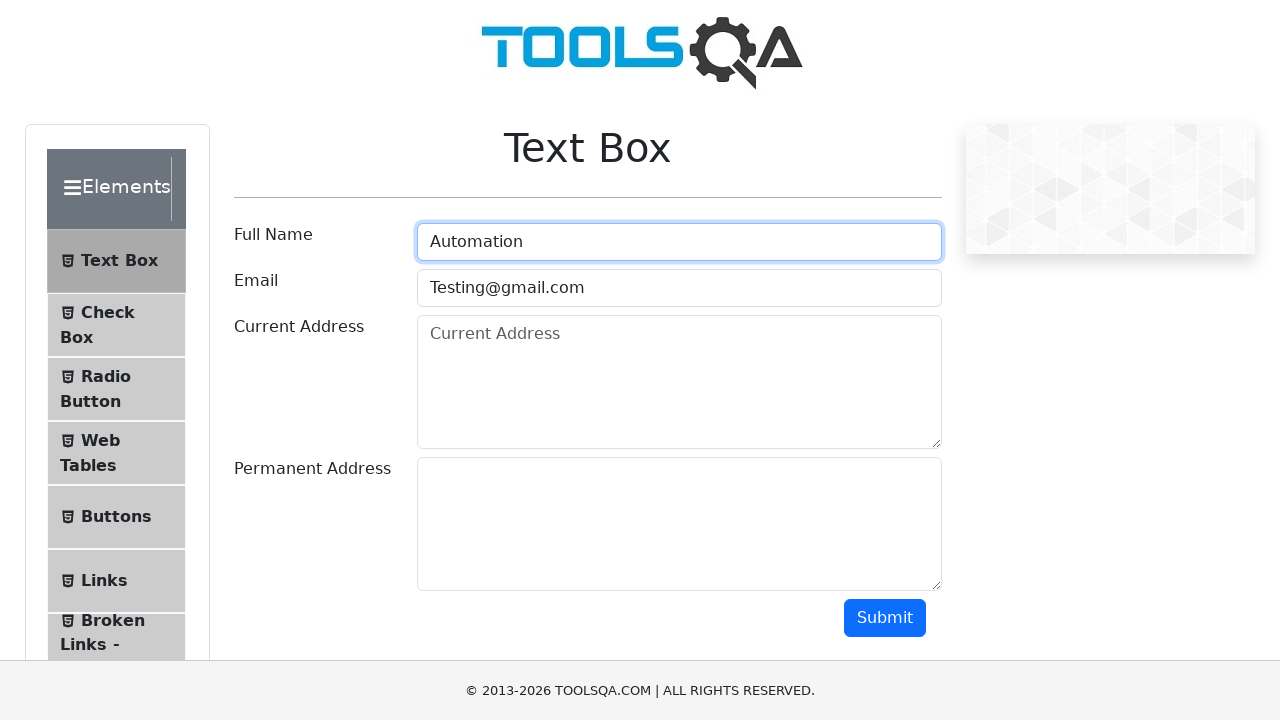

Filled Current Address field with 'Testing Current Address' on div[id='currentAddress-wrapper'] > :nth-child(1) + div textarea
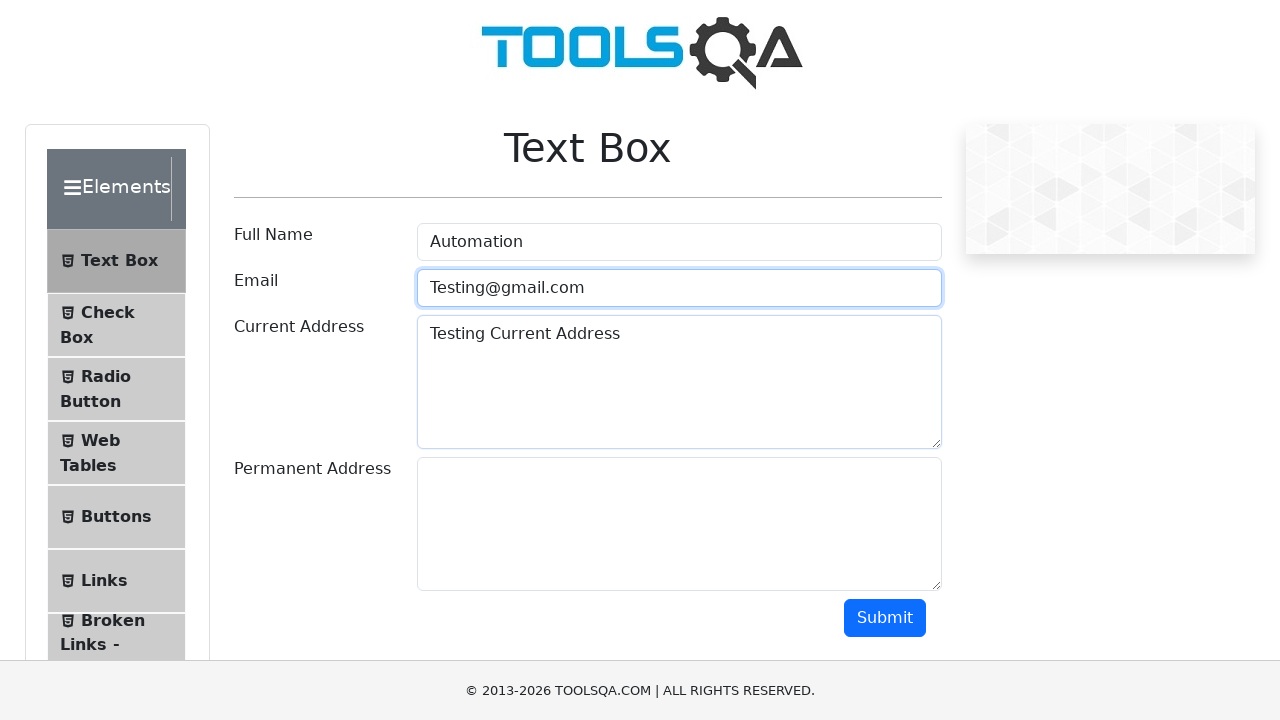

Filled Permanent Address field with 'Testing Permanent Address' on div[id='permanentAddress-wrapper'] textarea
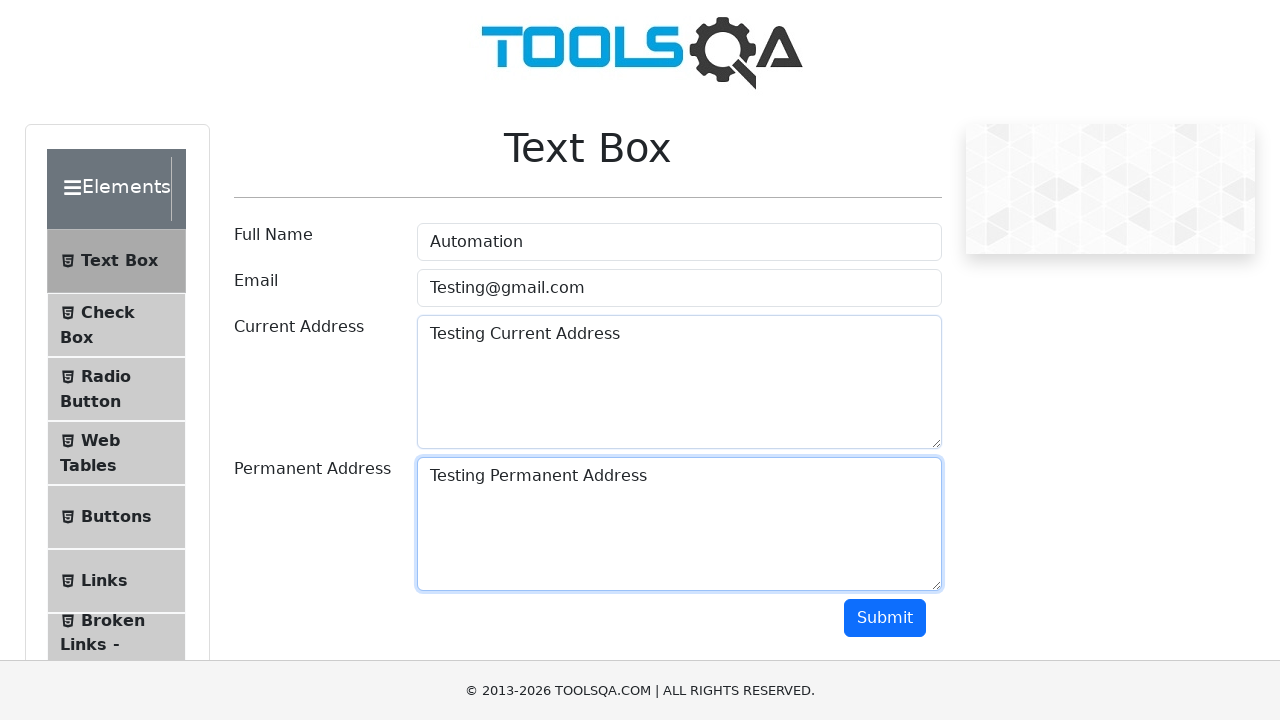

Clicked Submit button to submit the form at (885, 618) on div[class='text-right col-md-2 col-sm-12'] button
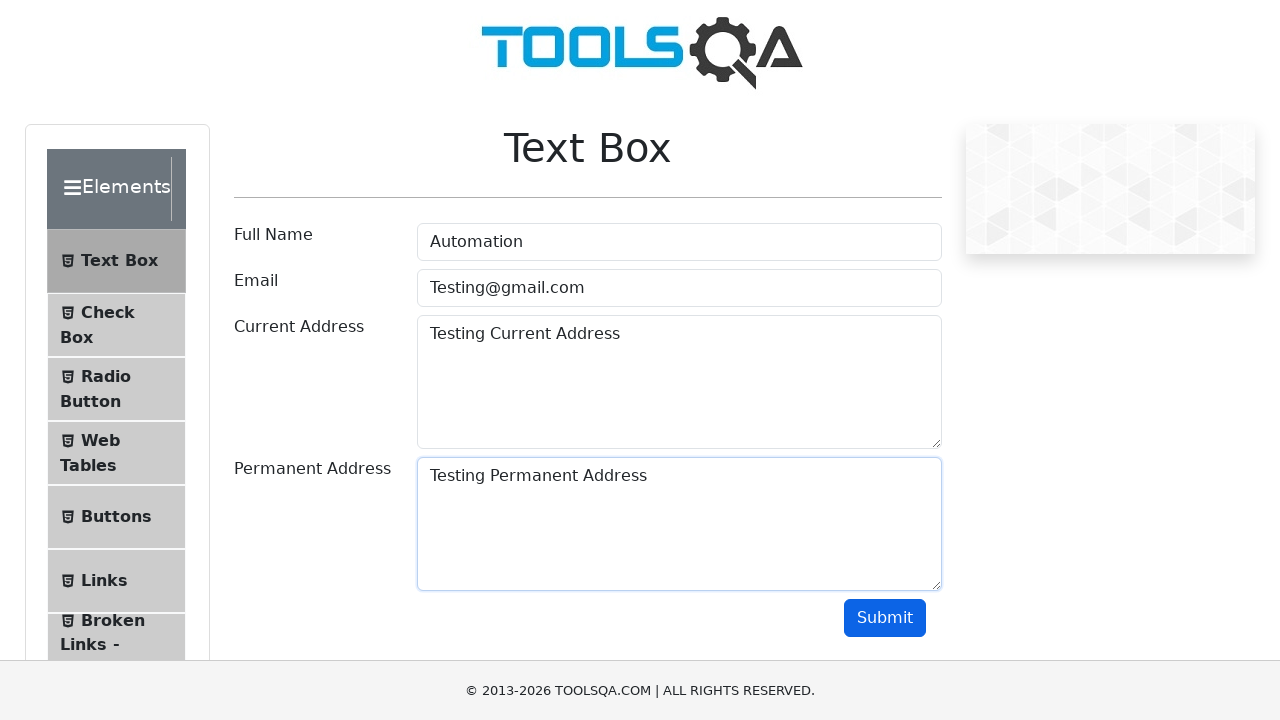

Waited 1000ms for form submission to complete
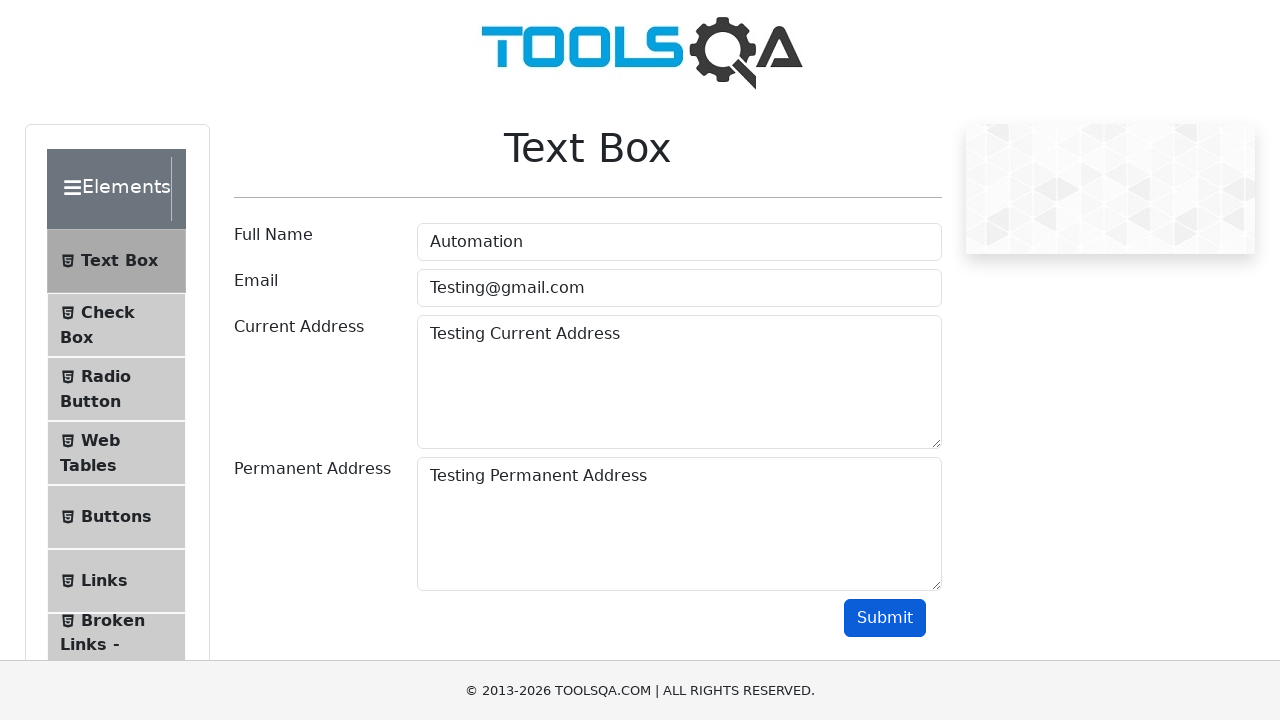

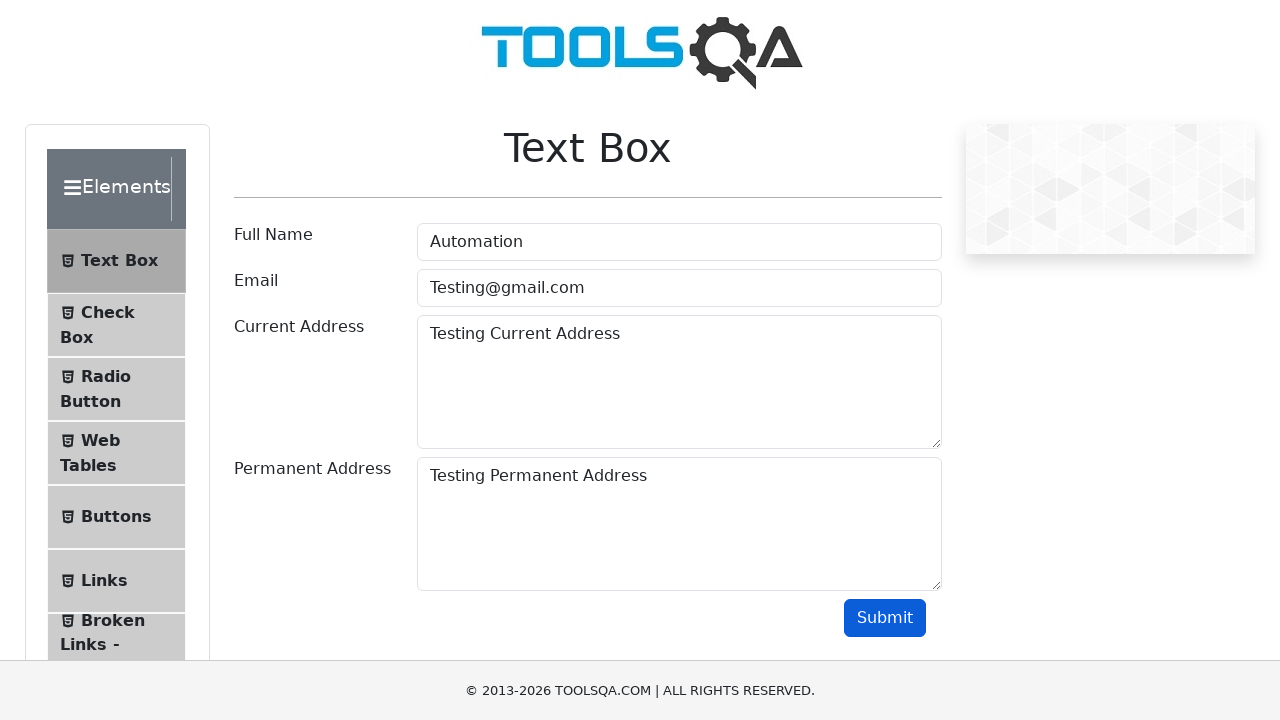